Launches the Royal Enfield India website and verifies the page loads successfully by navigating to the homepage.

Starting URL: https://www.royalenfield.com/in/en/

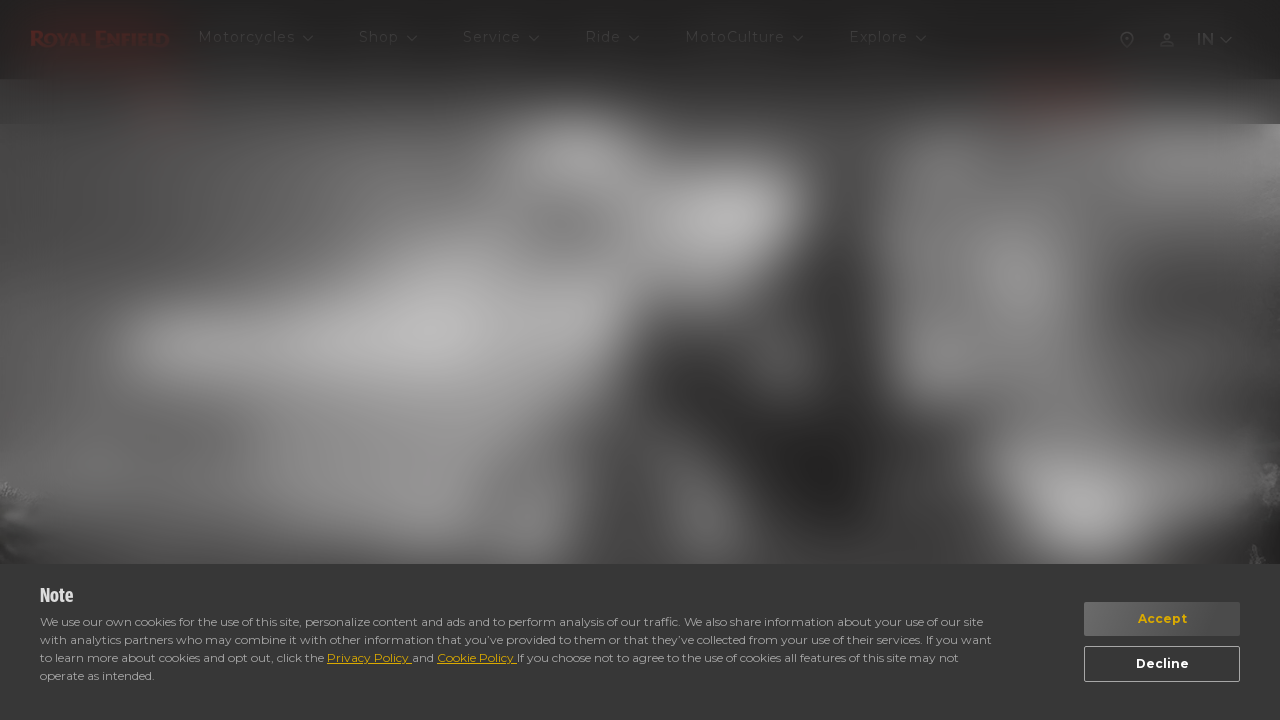

Waited for page DOM to be fully loaded
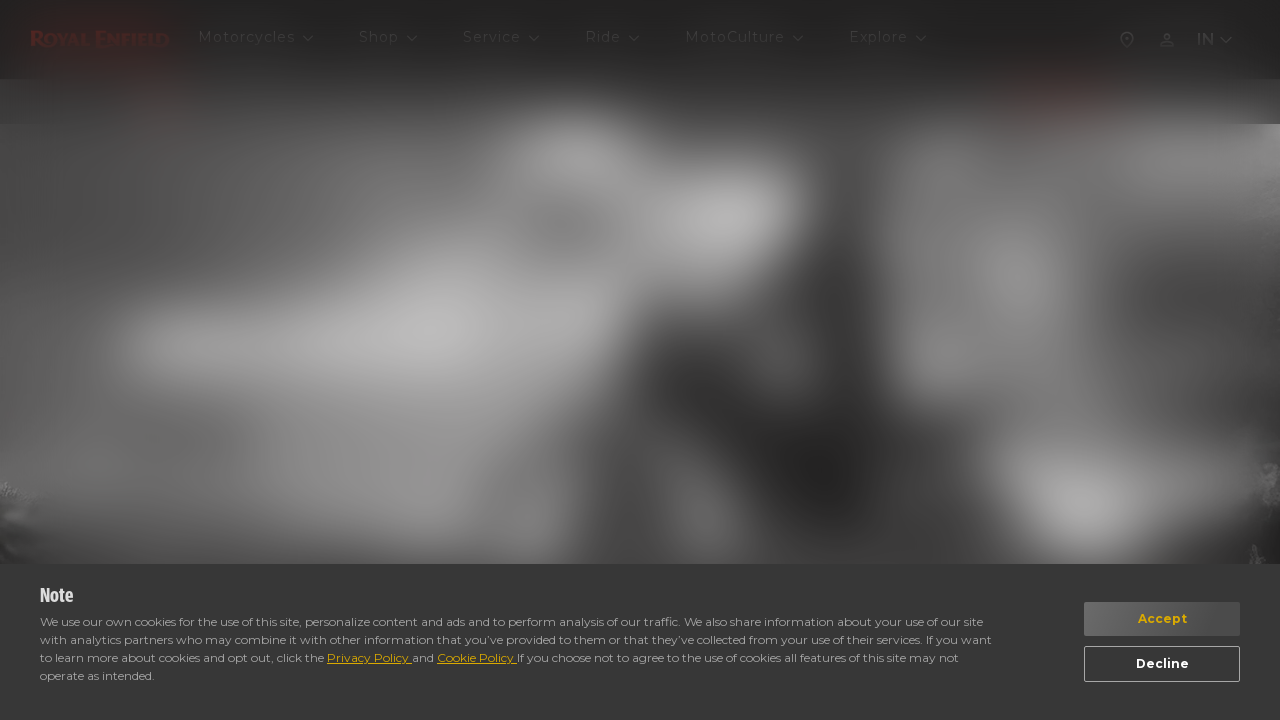

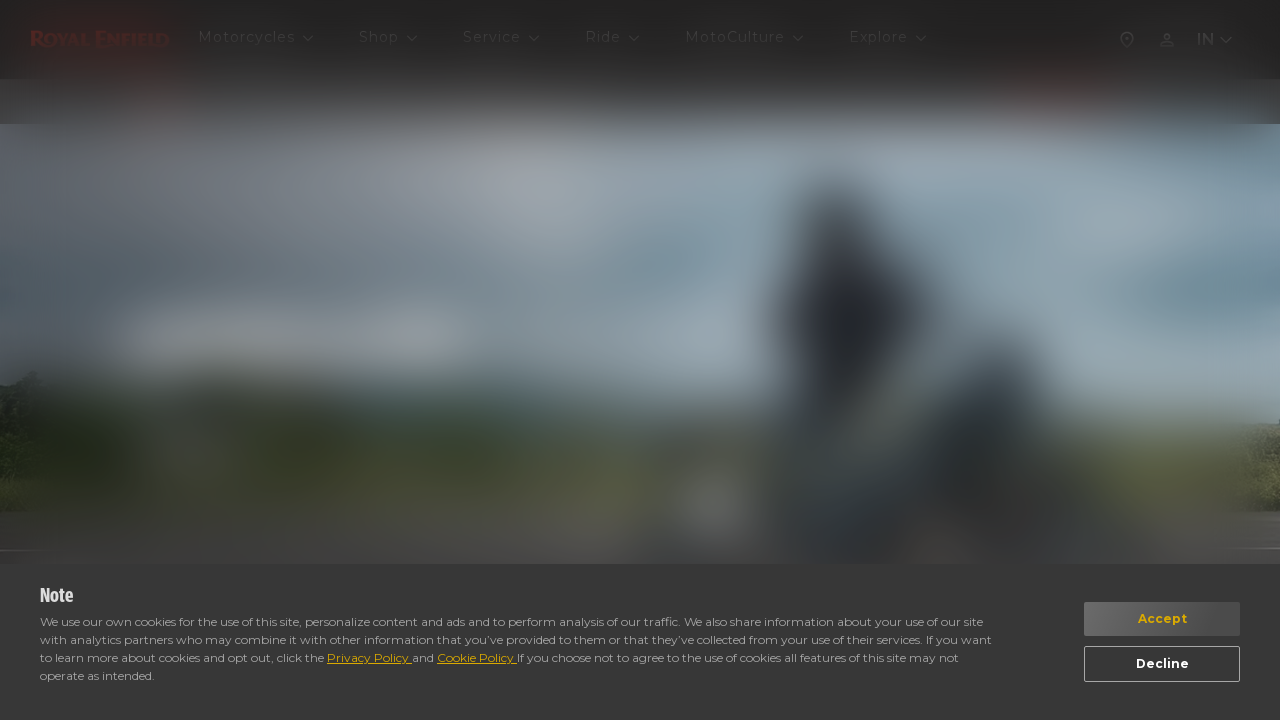